Navigates to DemoQA text-box page, scrolls down, finds input elements and textarea elements by tag name, locates menu items by XPath, and clicks on the third menu item (radio button section).

Starting URL: https://demoqa.com/text-box/

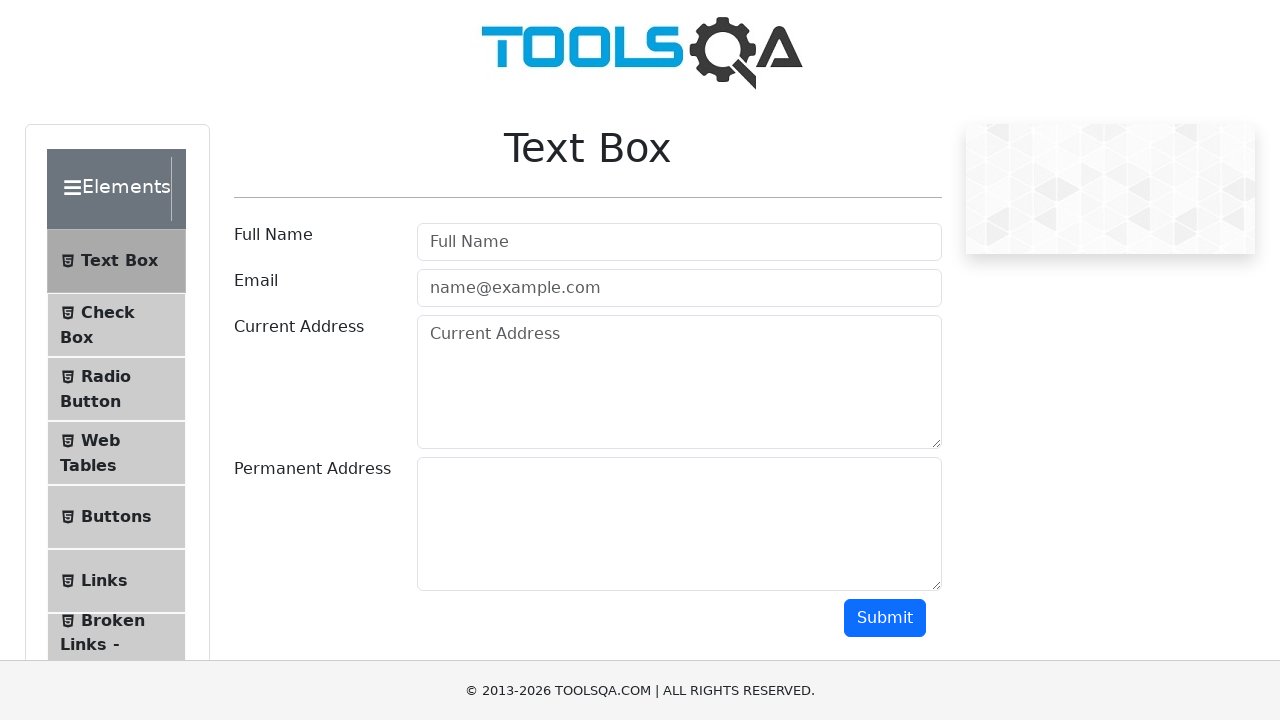

Scrolled down the page by 300 pixels
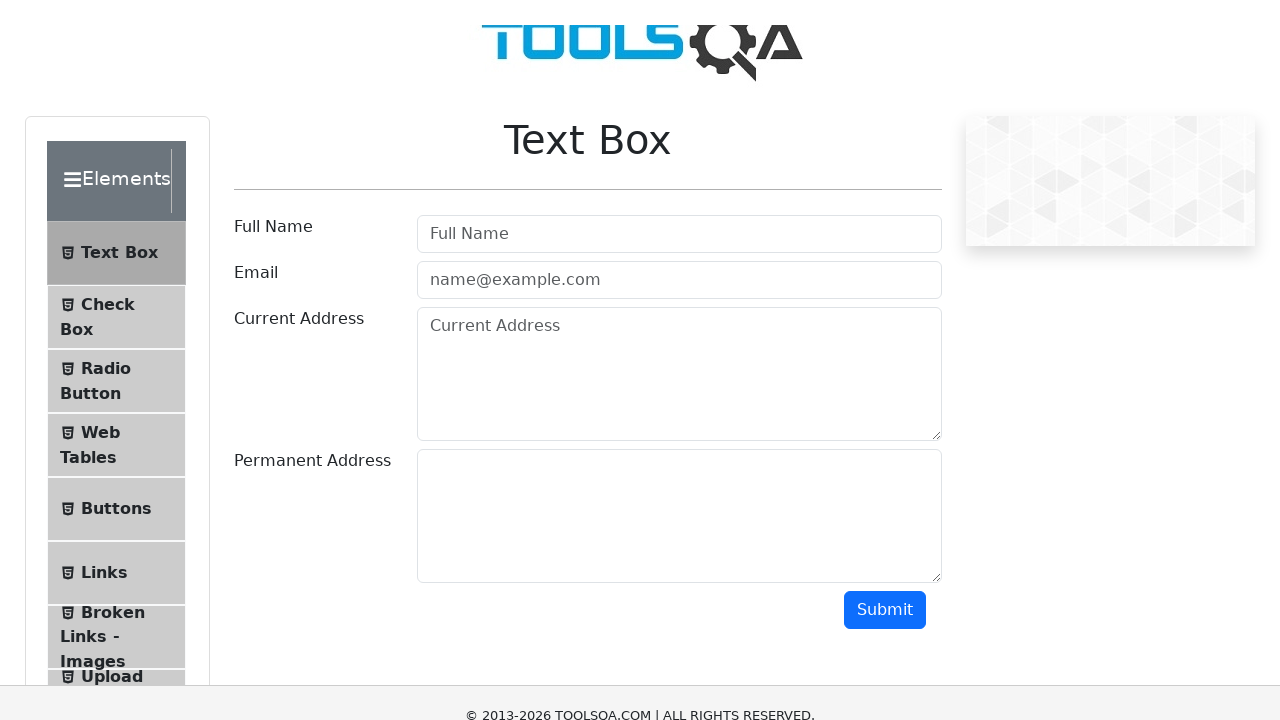

Input elements are now present on the page
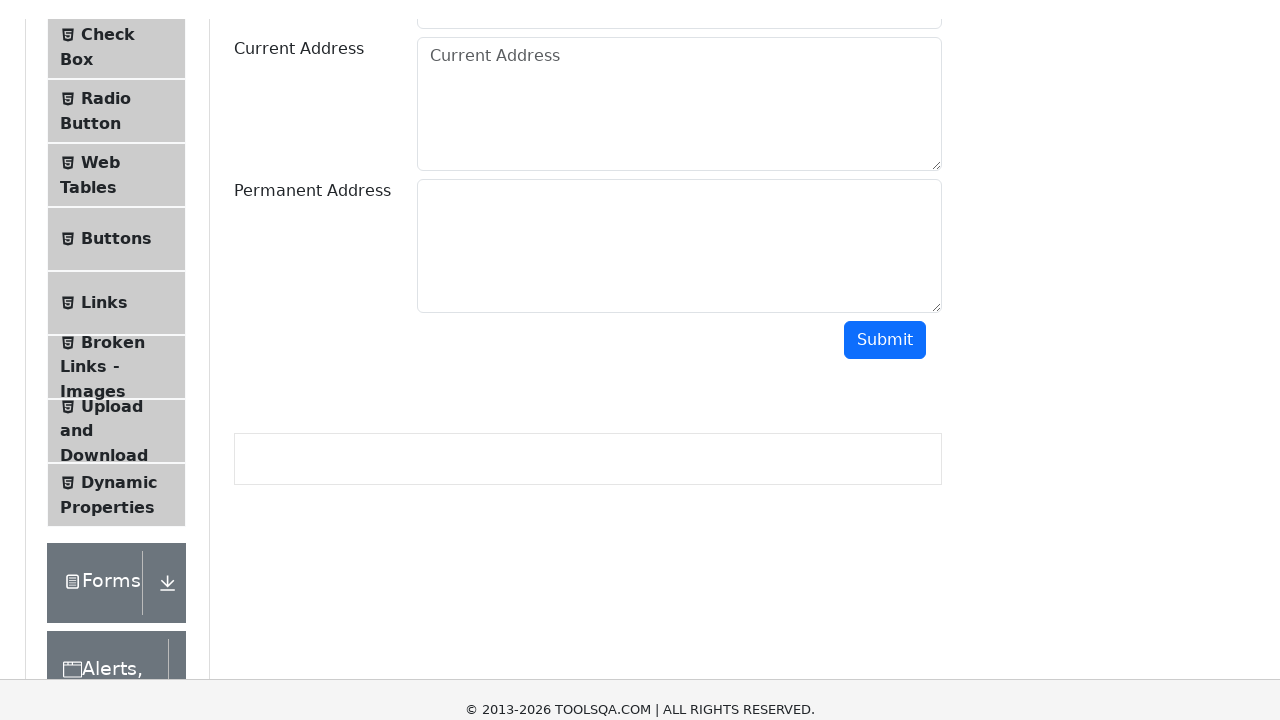

Textarea elements are now present on the page
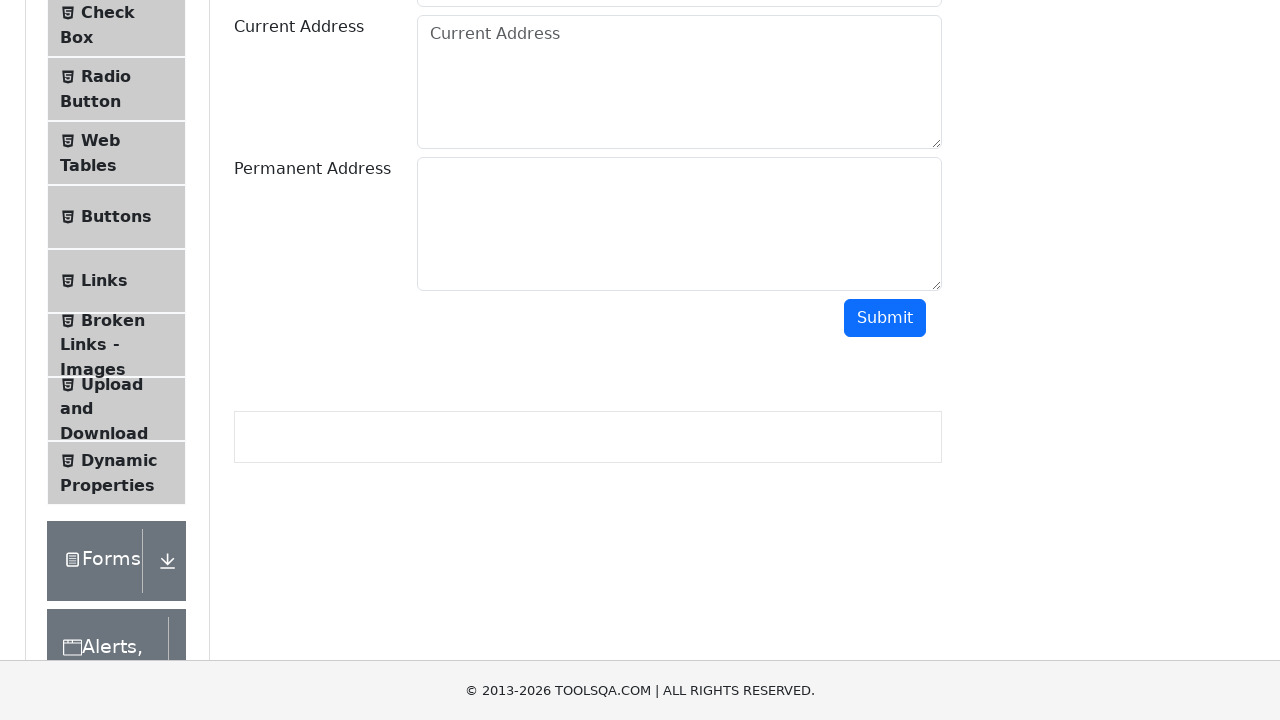

Menu items with 'item' in id attribute are now attached to the DOM
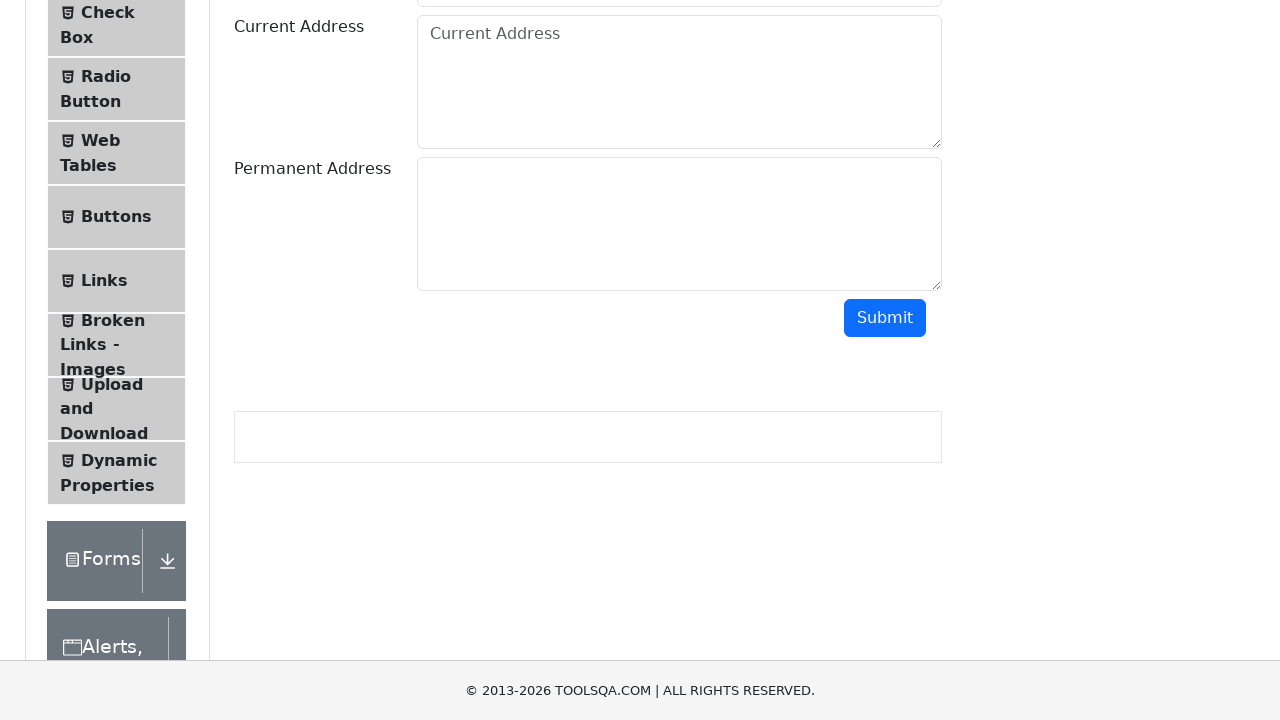

Clicked on the third menu item (radio button section) at (116, 89) on xpath=//*[contains(@id,'item')] >> nth=2
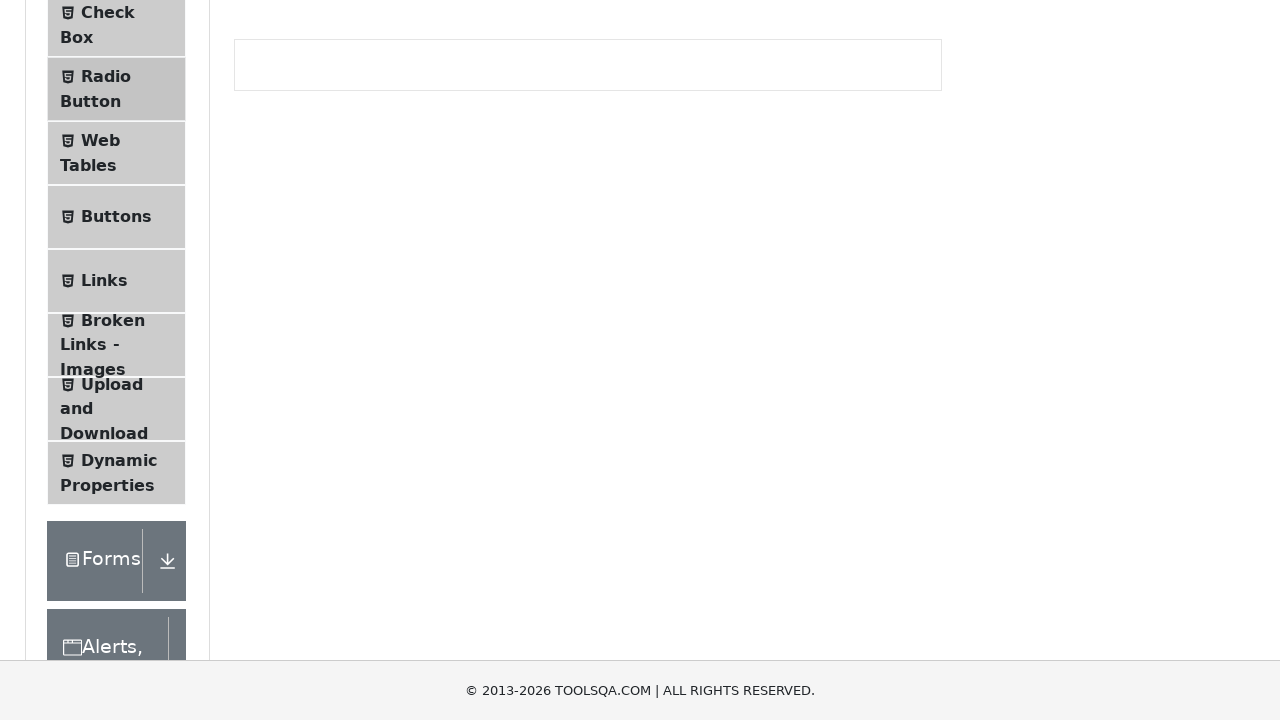

Waited 1000ms for the page to respond after clicking menu item
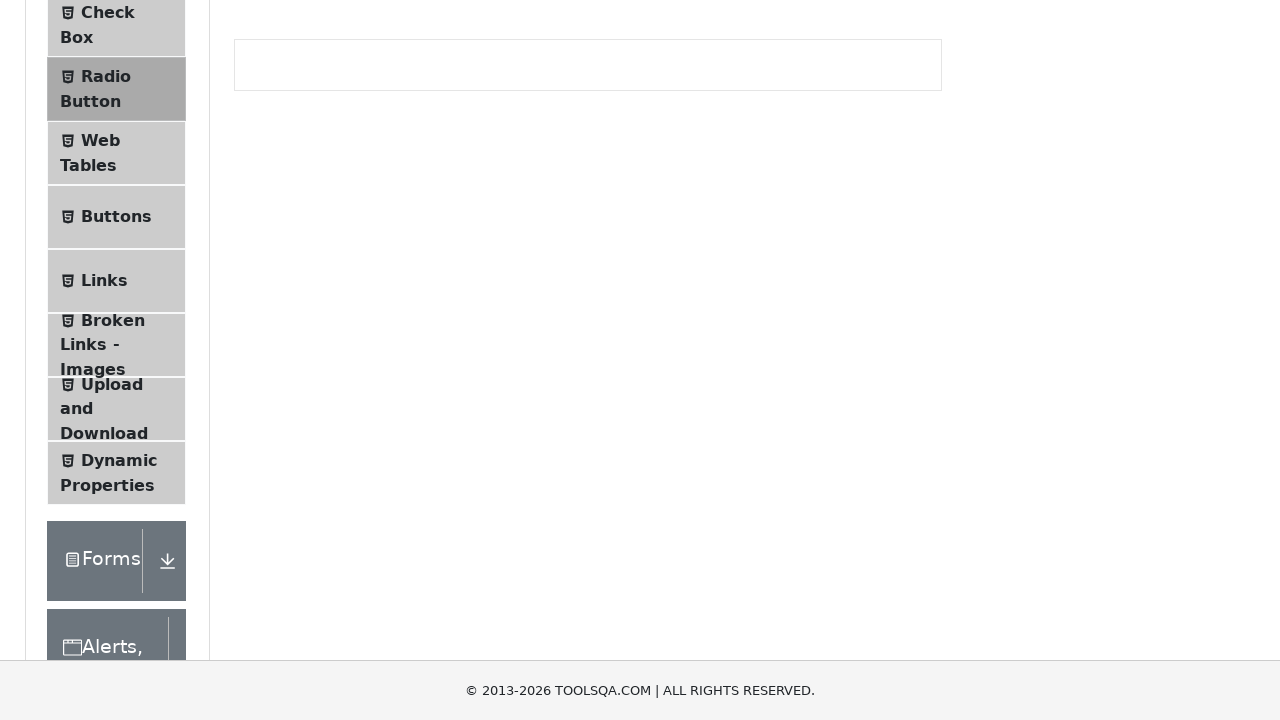

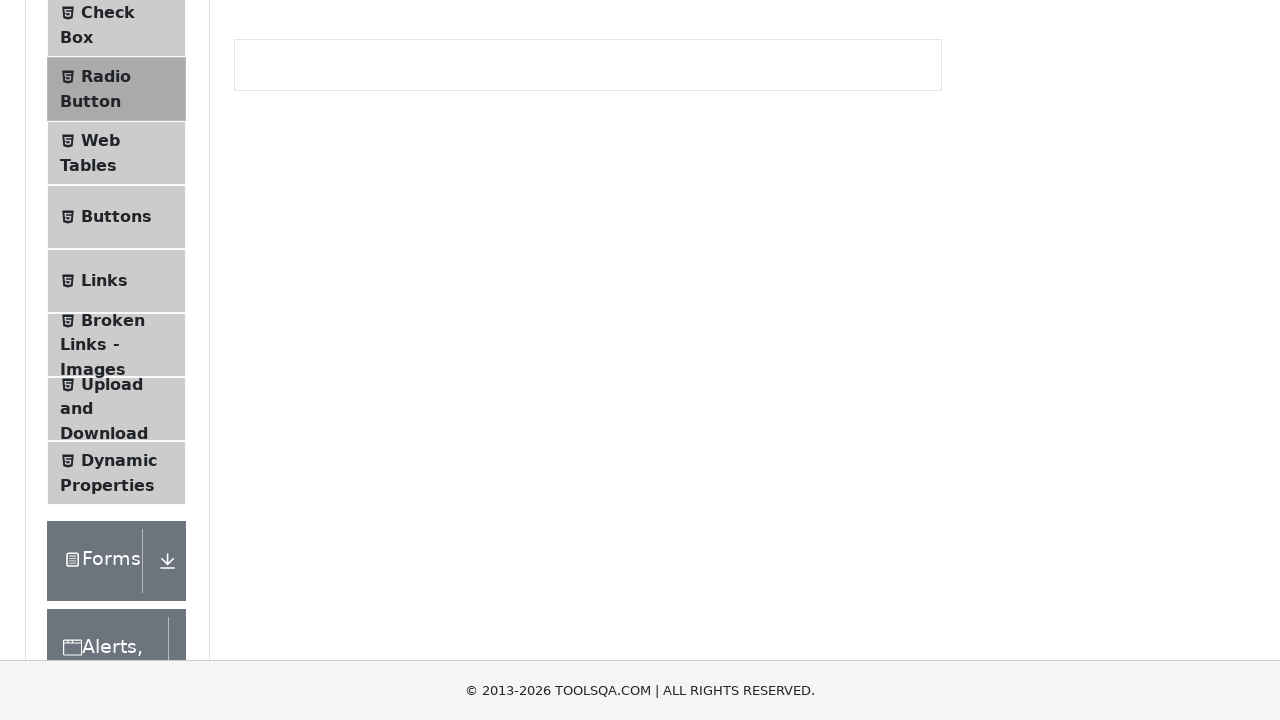